Tests dropdown selection using Playwright's built-in select_option method to choose "Option 1" by visible text

Starting URL: https://the-internet.herokuapp.com/dropdown

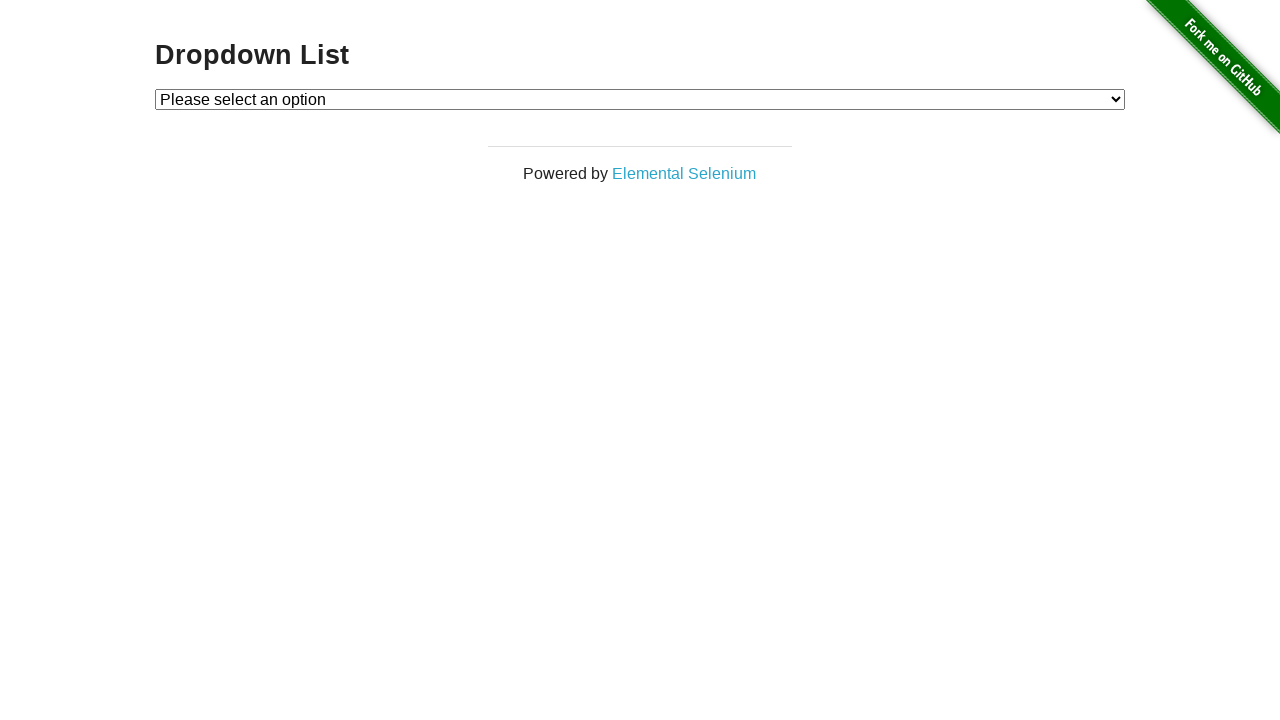

Selected 'Option 1' from dropdown using visible text on #dropdown
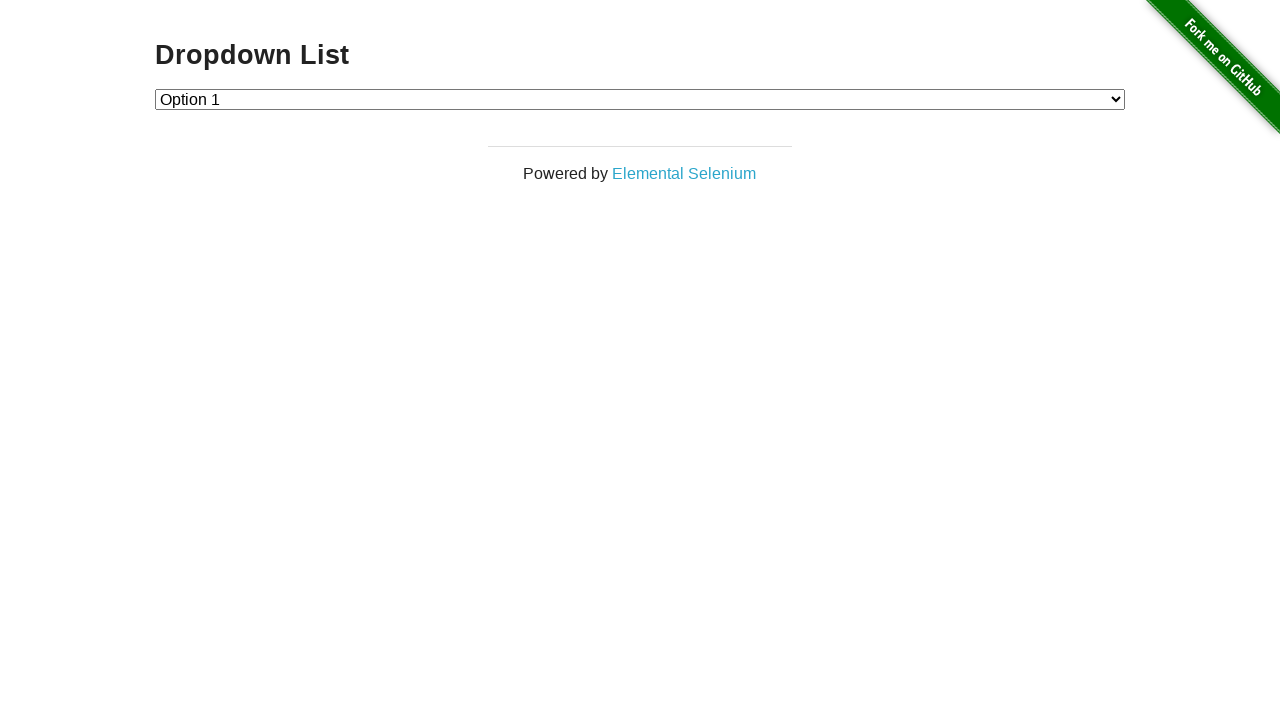

Verified that dropdown value equals '1' (Option 1 is selected)
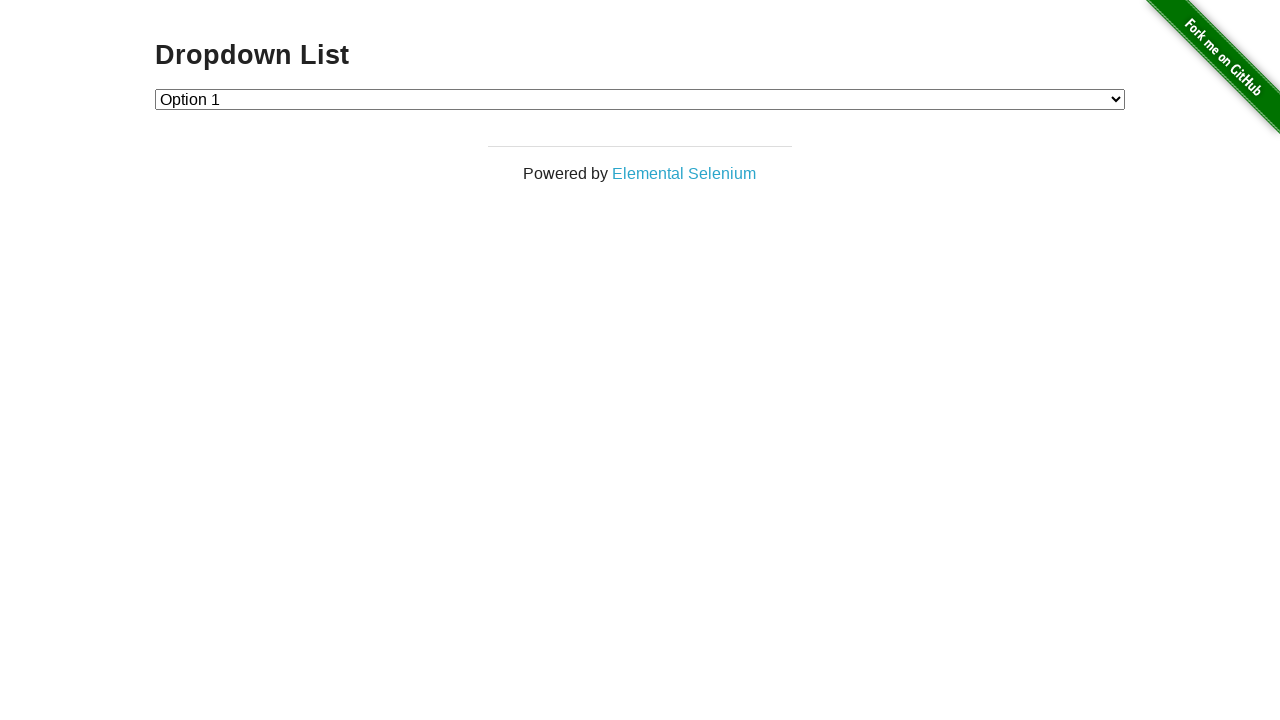

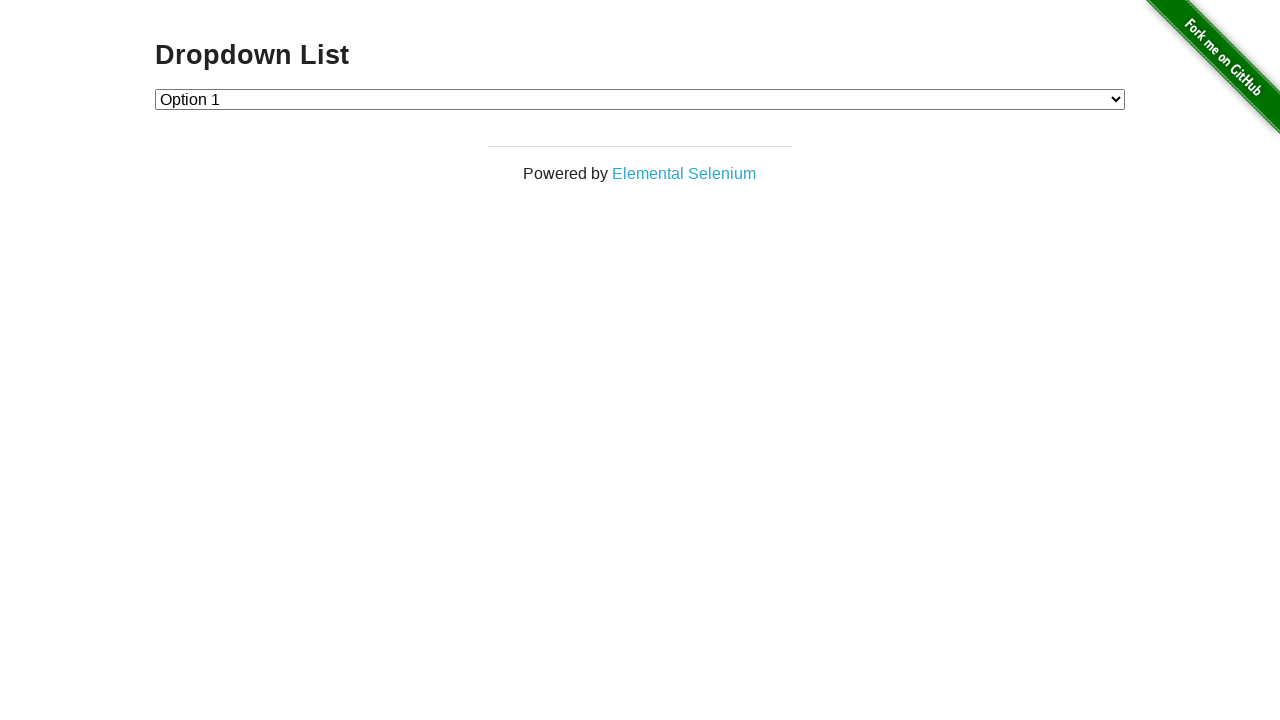